Tests sorting a data table in descending order by clicking the Due column header twice on table 1 (without semantic class attributes)

Starting URL: http://the-internet.herokuapp.com/tables

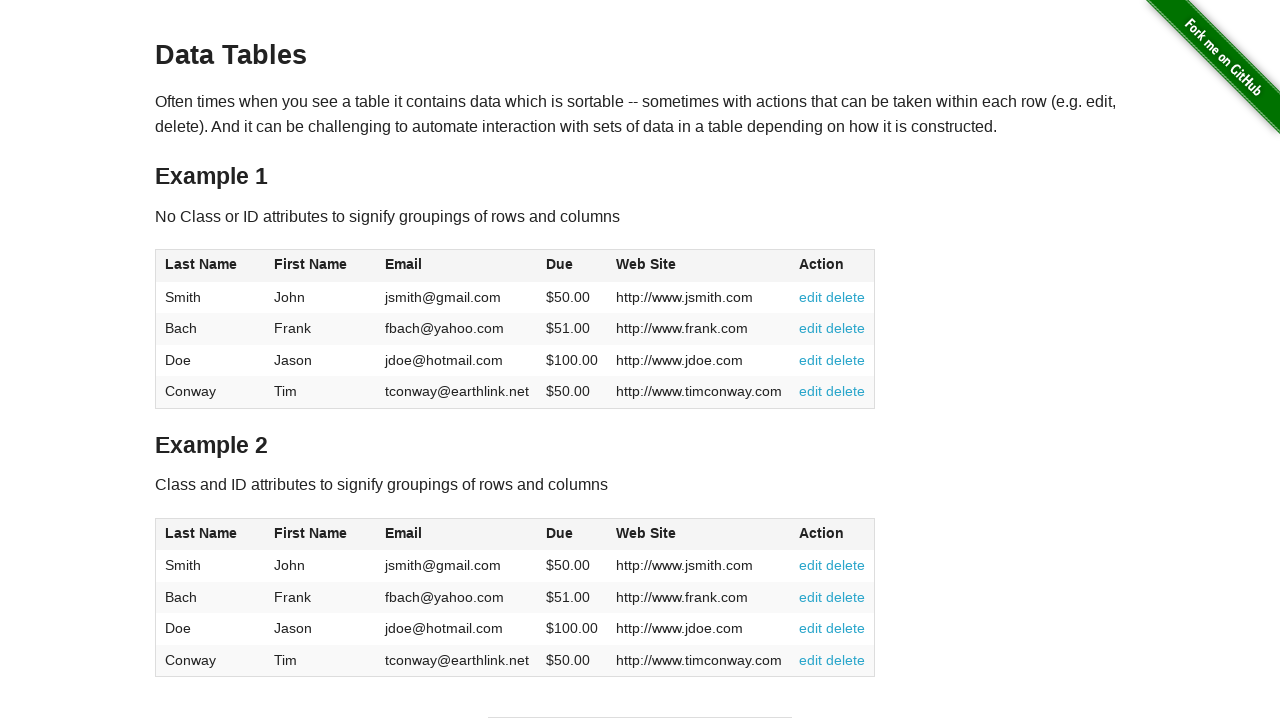

Clicked Due column header to sort ascending at (572, 266) on #table1 thead tr th:nth-of-type(4)
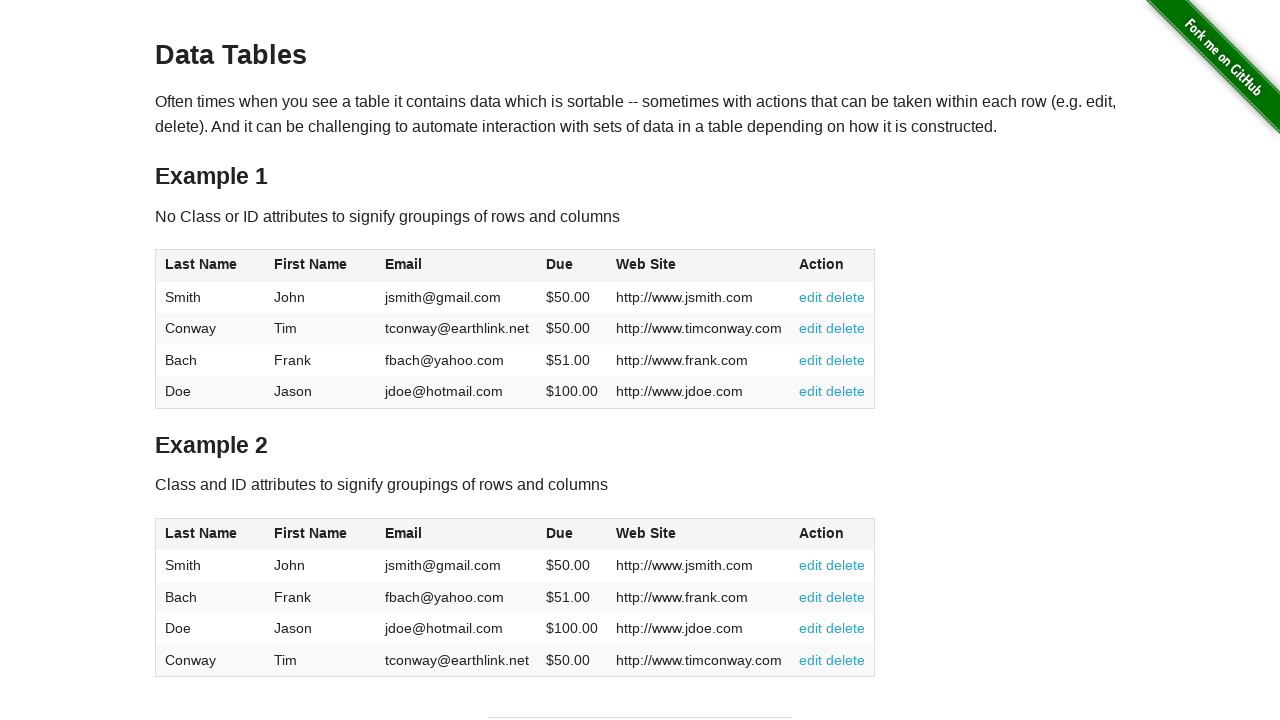

Clicked Due column header again to sort descending at (572, 266) on #table1 thead tr th:nth-of-type(4)
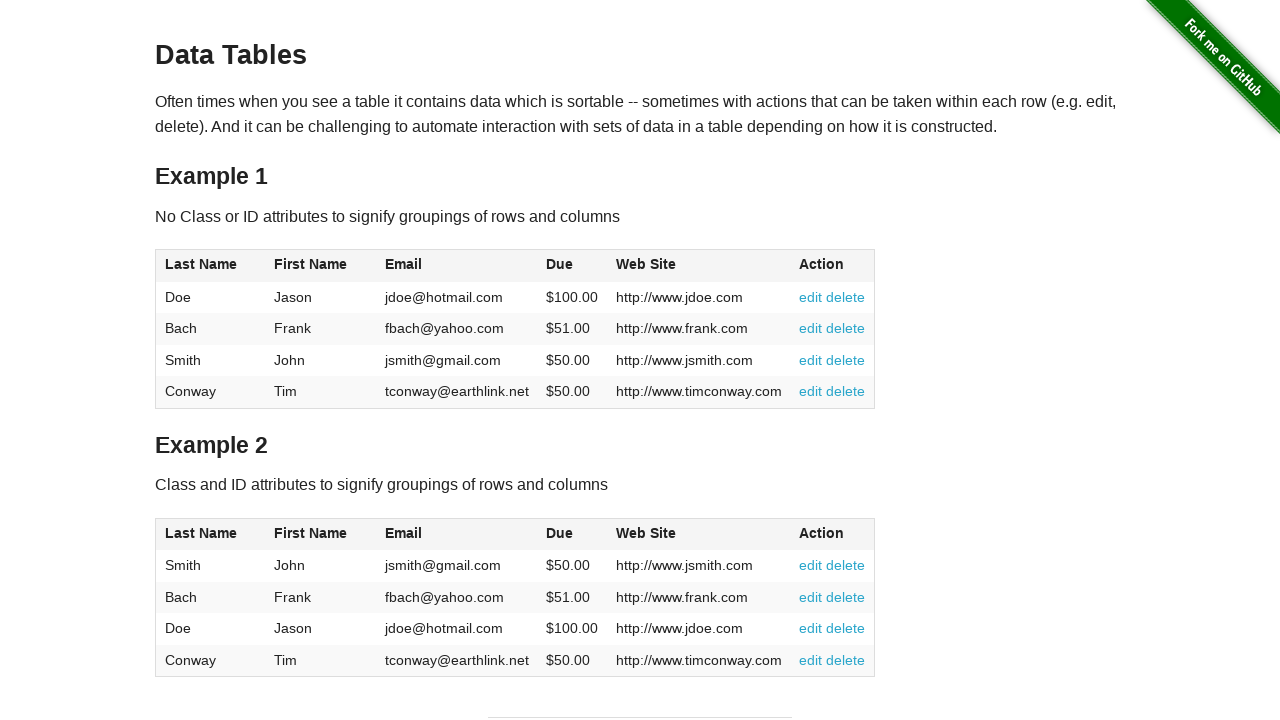

Waited for table body cells in Due column to be present
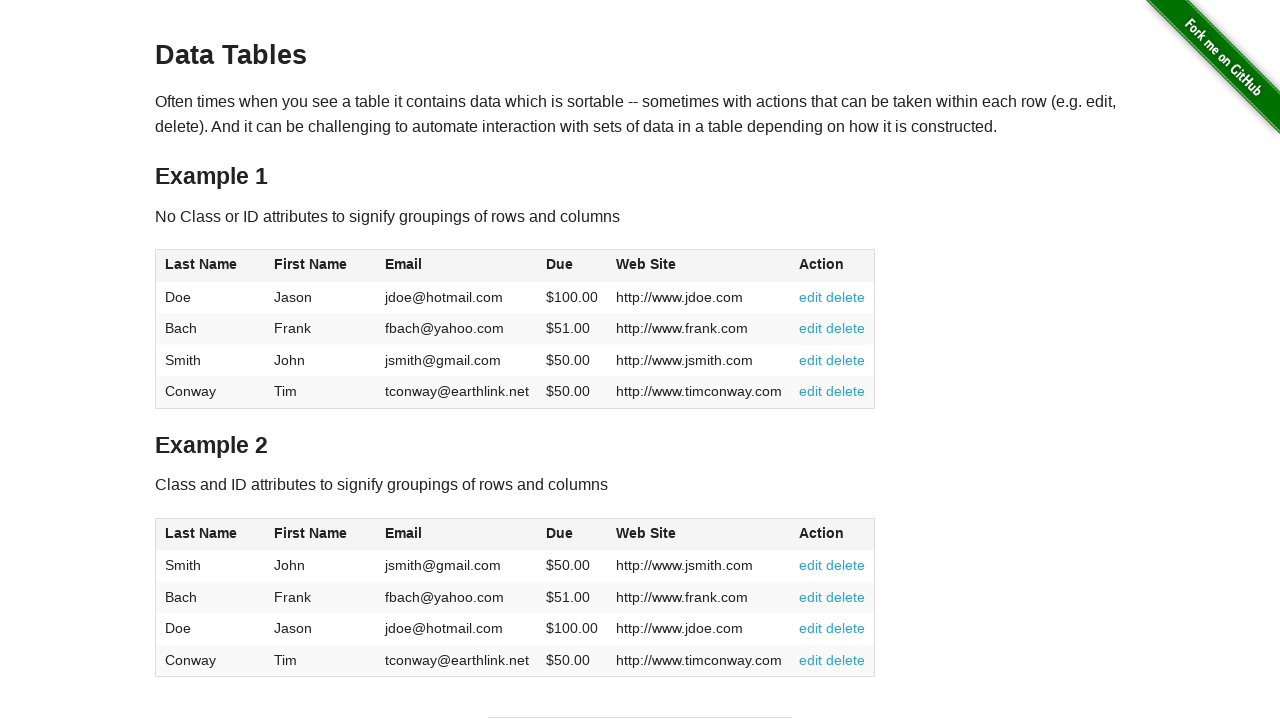

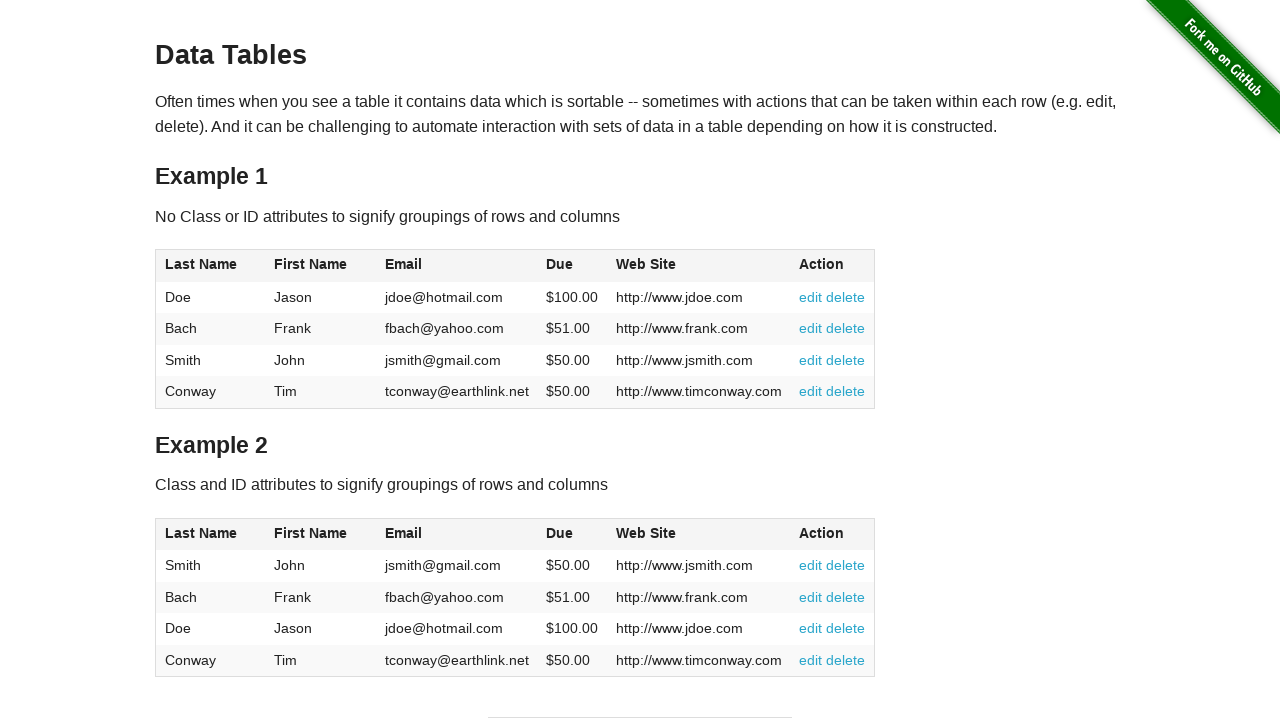